Opens a new browser window, navigates to a different URL in that window, and verifies that two windows are now open

Starting URL: https://the-internet.herokuapp.com/windows

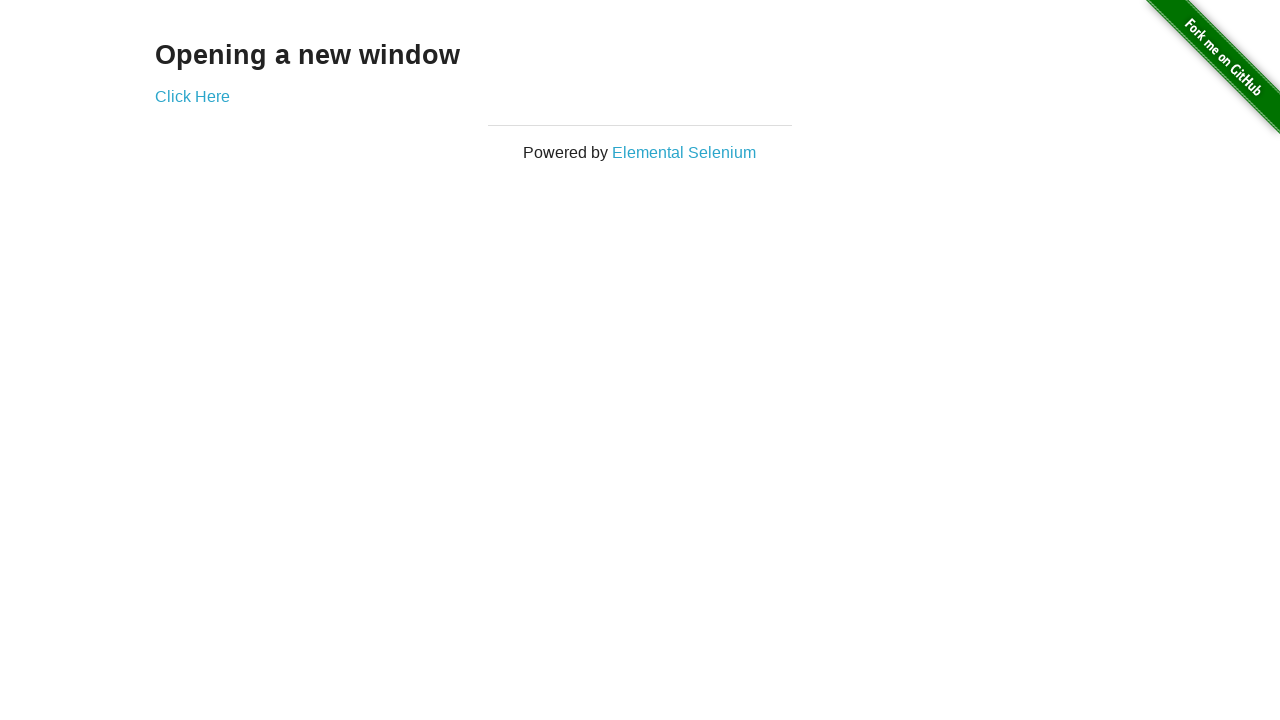

Opened a new browser window/page
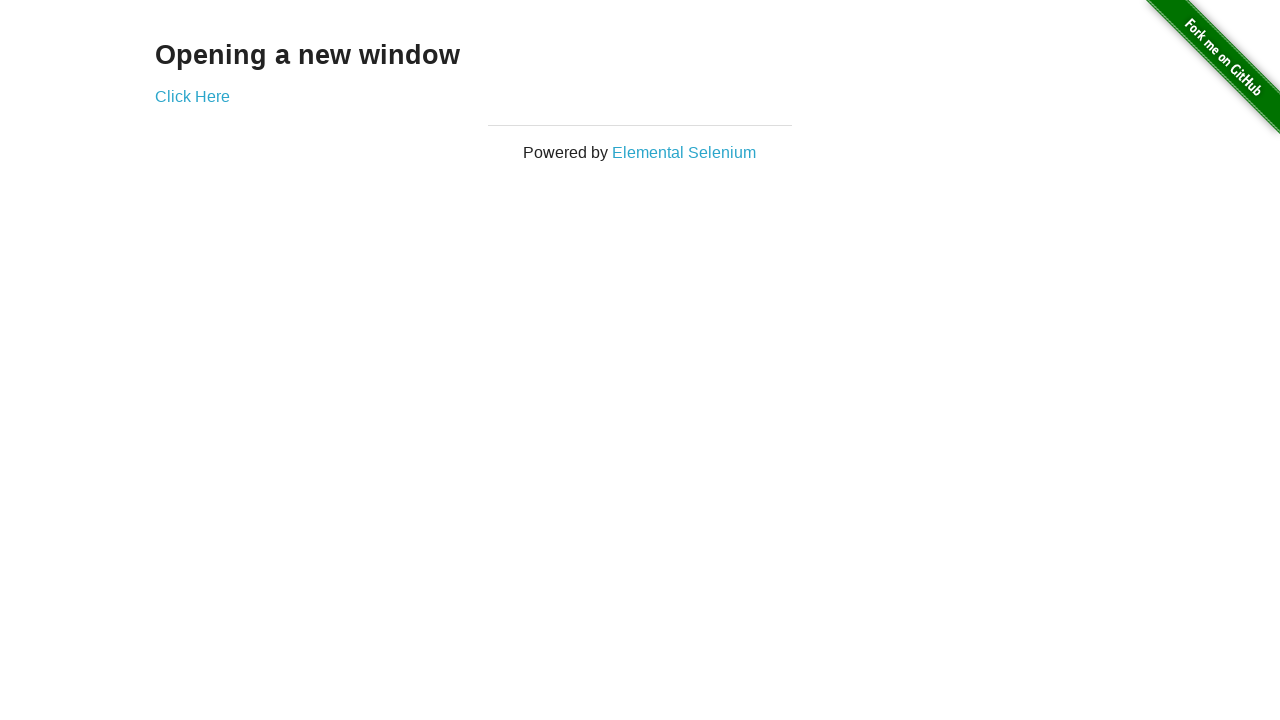

Navigated new window to https://the-internet.herokuapp.com/typos
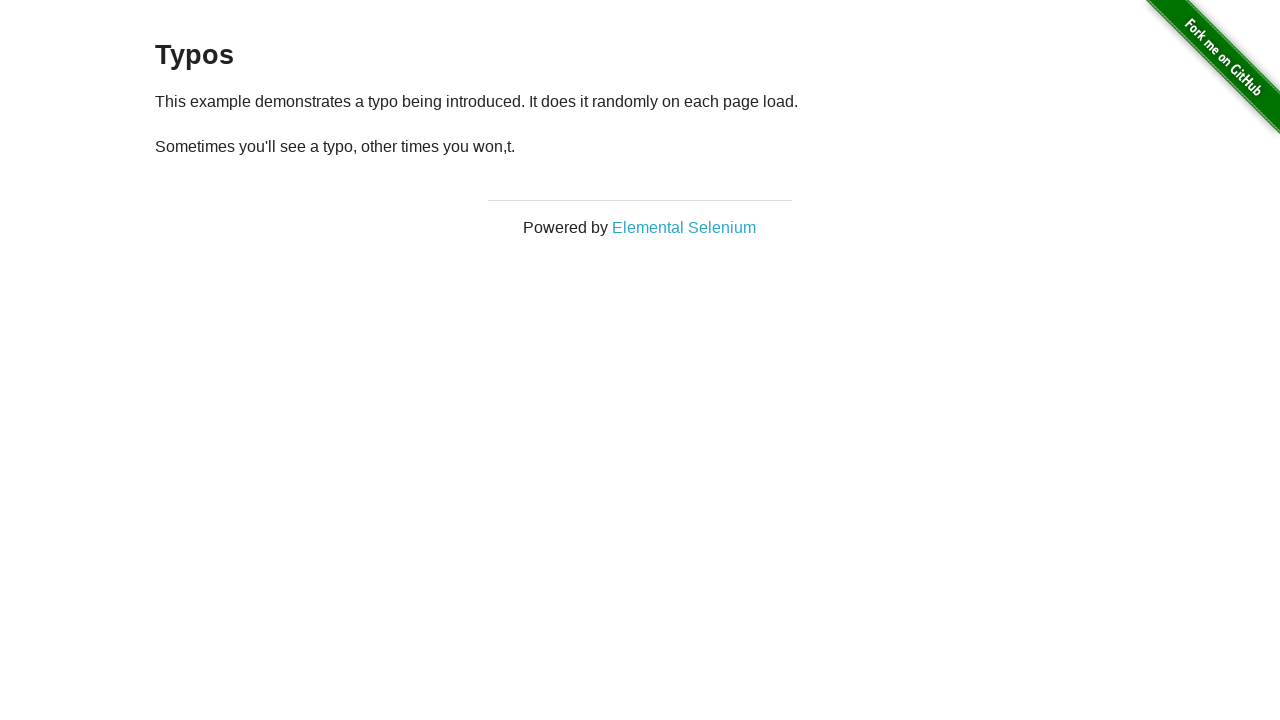

Verified that 2 browser windows are open
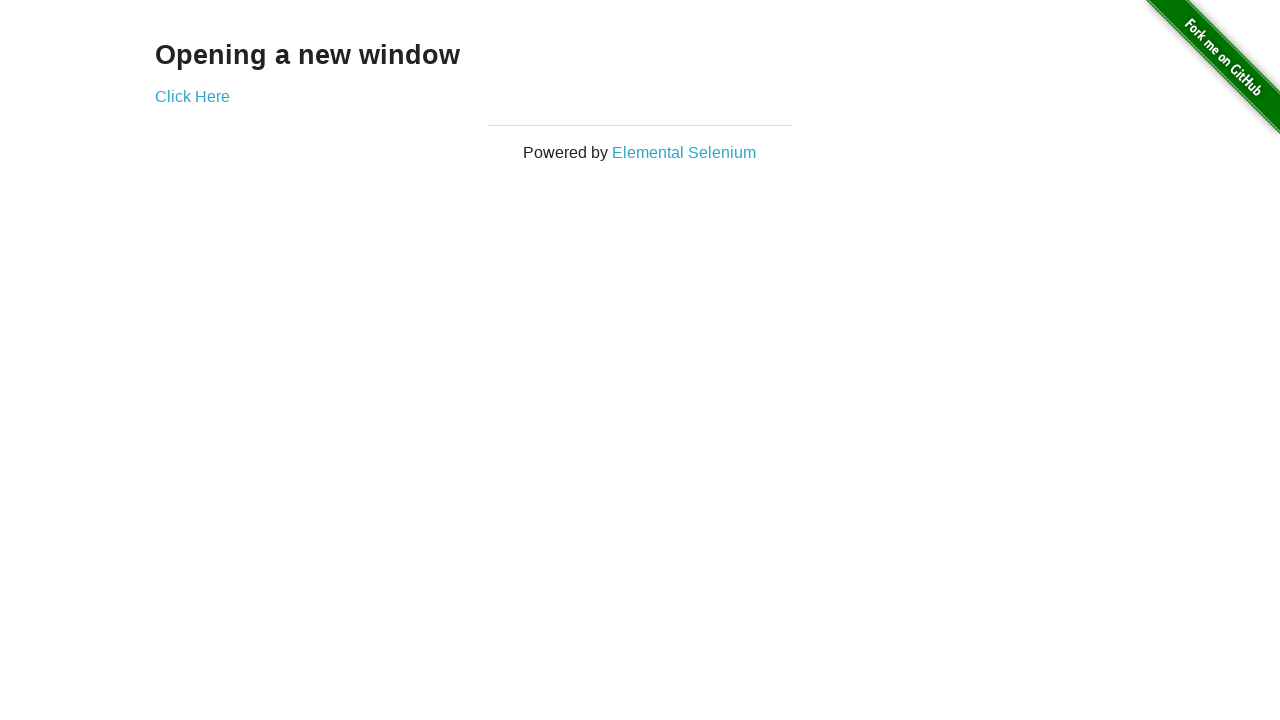

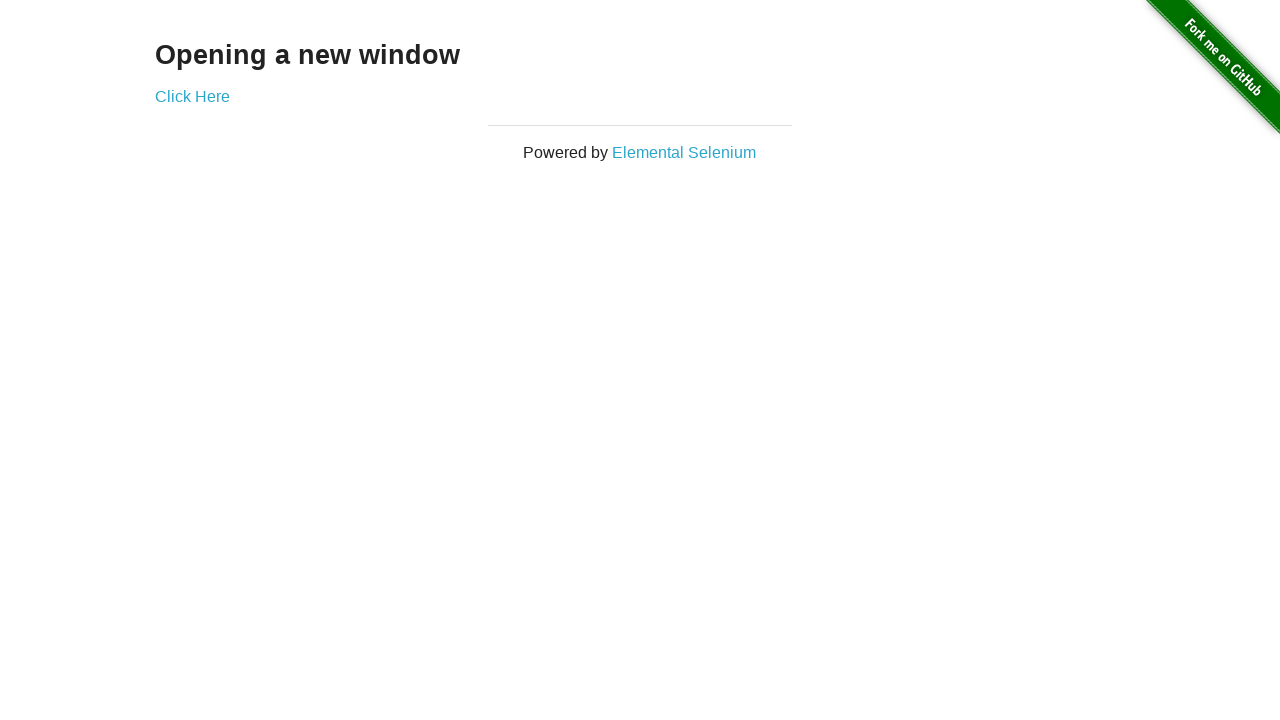